Tests a text box form by filling in full name, email, current address, and permanent address fields on a demo QA site.

Starting URL: https://demoqa.com/text-box

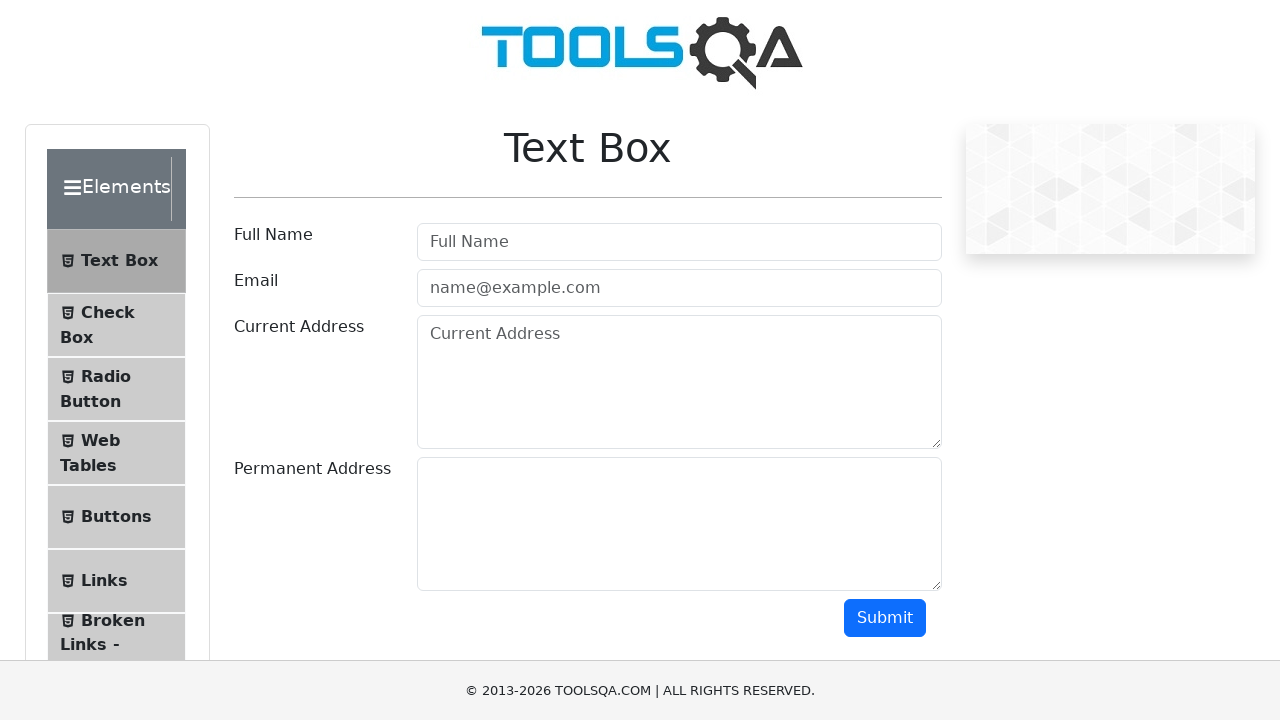

Clicked on the Full Name field at (679, 242) on internal:attr=[placeholder="Full Name"i]
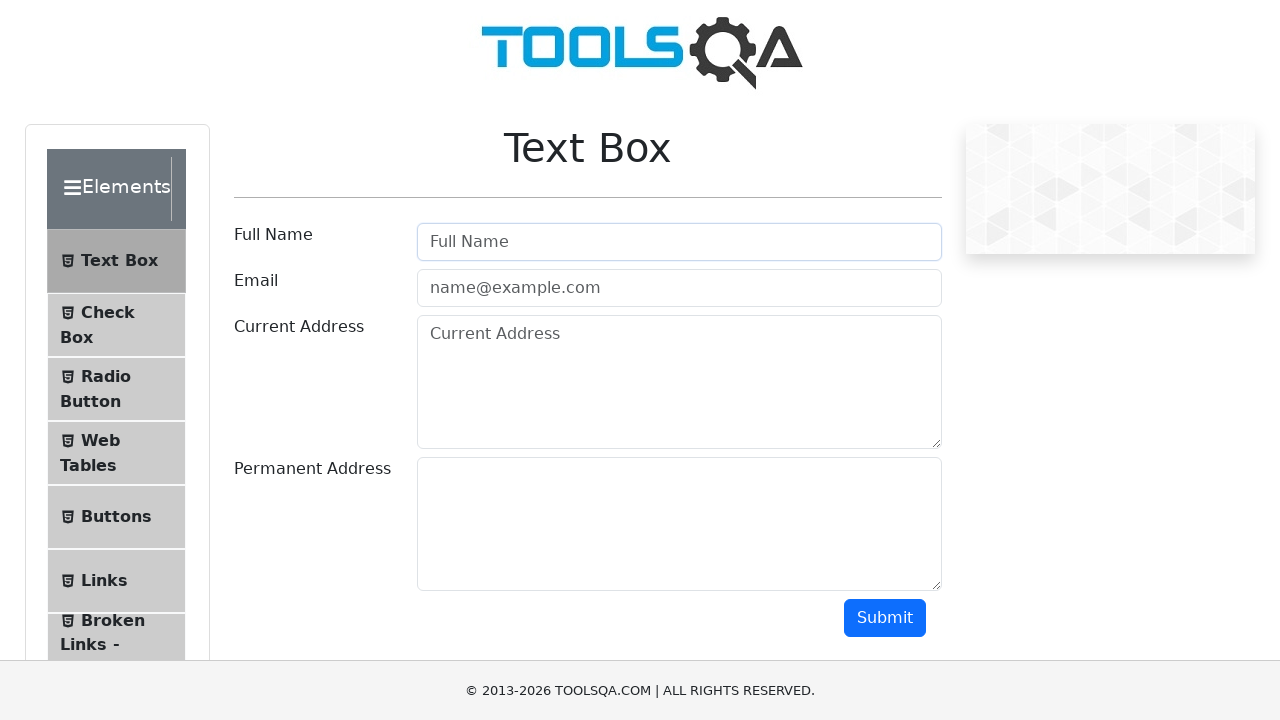

Filled Full Name field with 'Rodrigo' on internal:attr=[placeholder="Full Name"i]
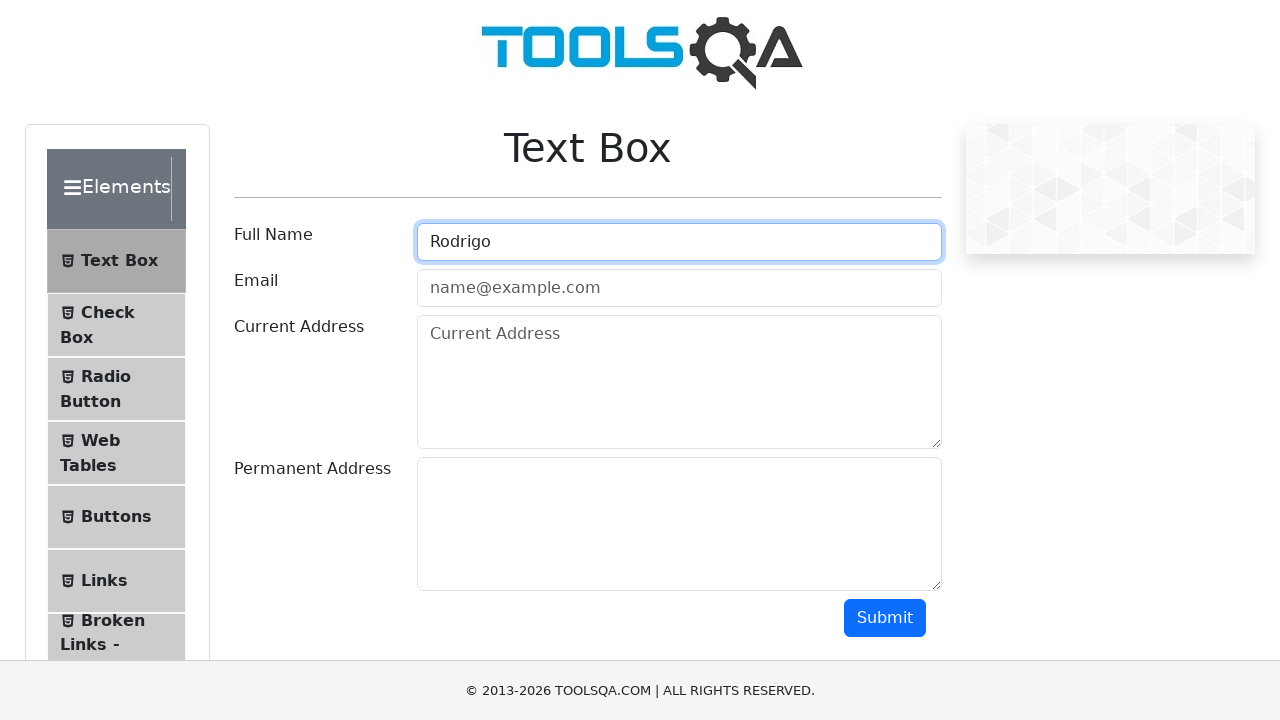

Pressed Tab to move to email field on internal:attr=[placeholder="Full Name"i]
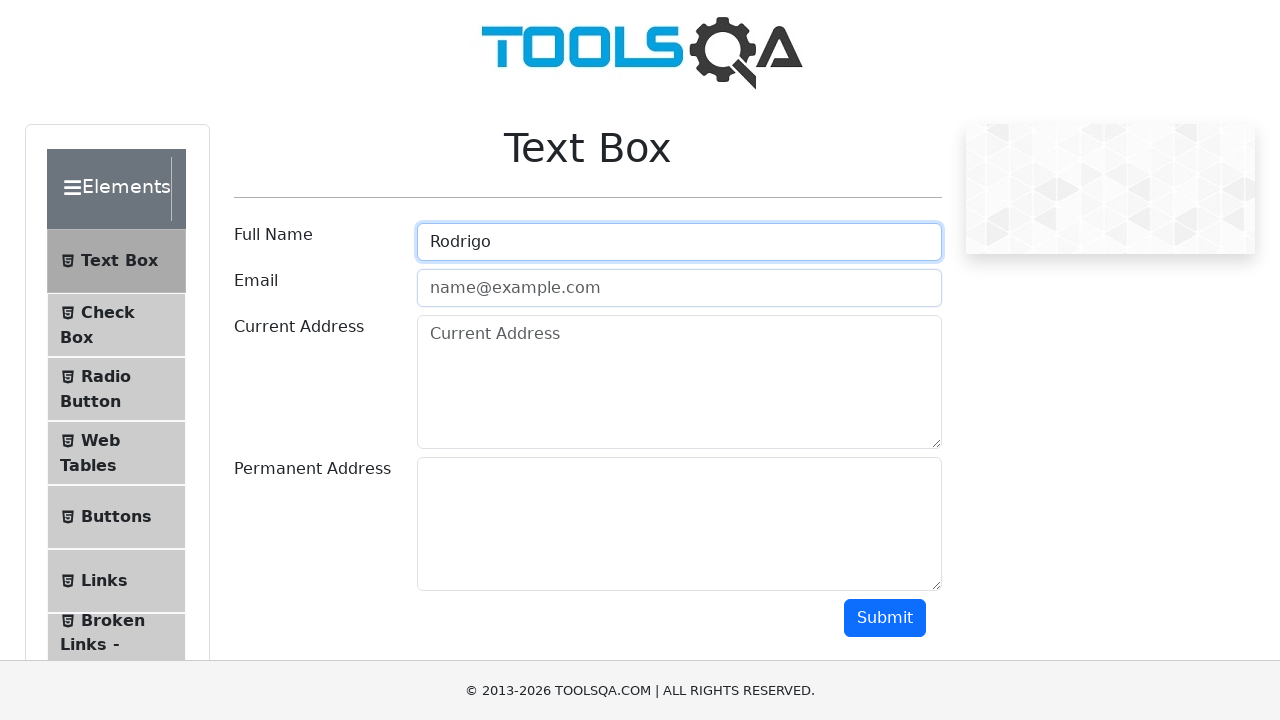

Filled email field with 'ro@gmail.com' on internal:attr=[placeholder="name@example.com"i]
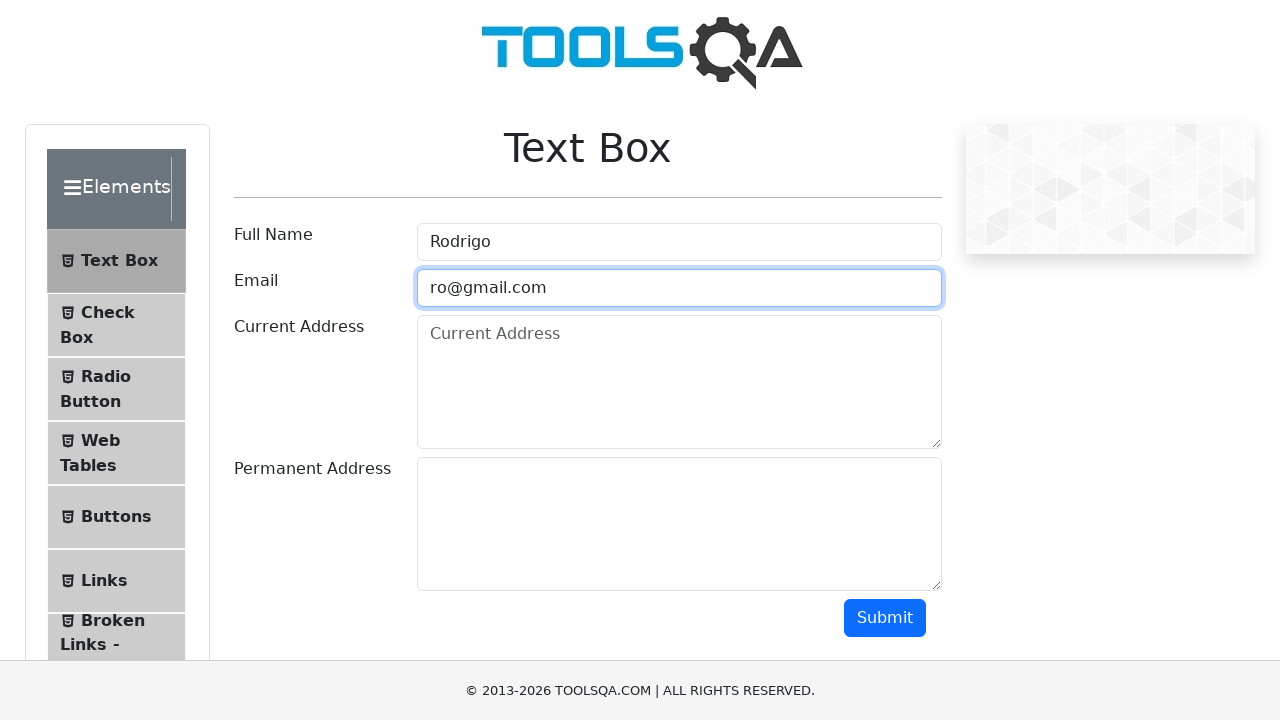

Pressed Tab to move to current address field on internal:attr=[placeholder="name@example.com"i]
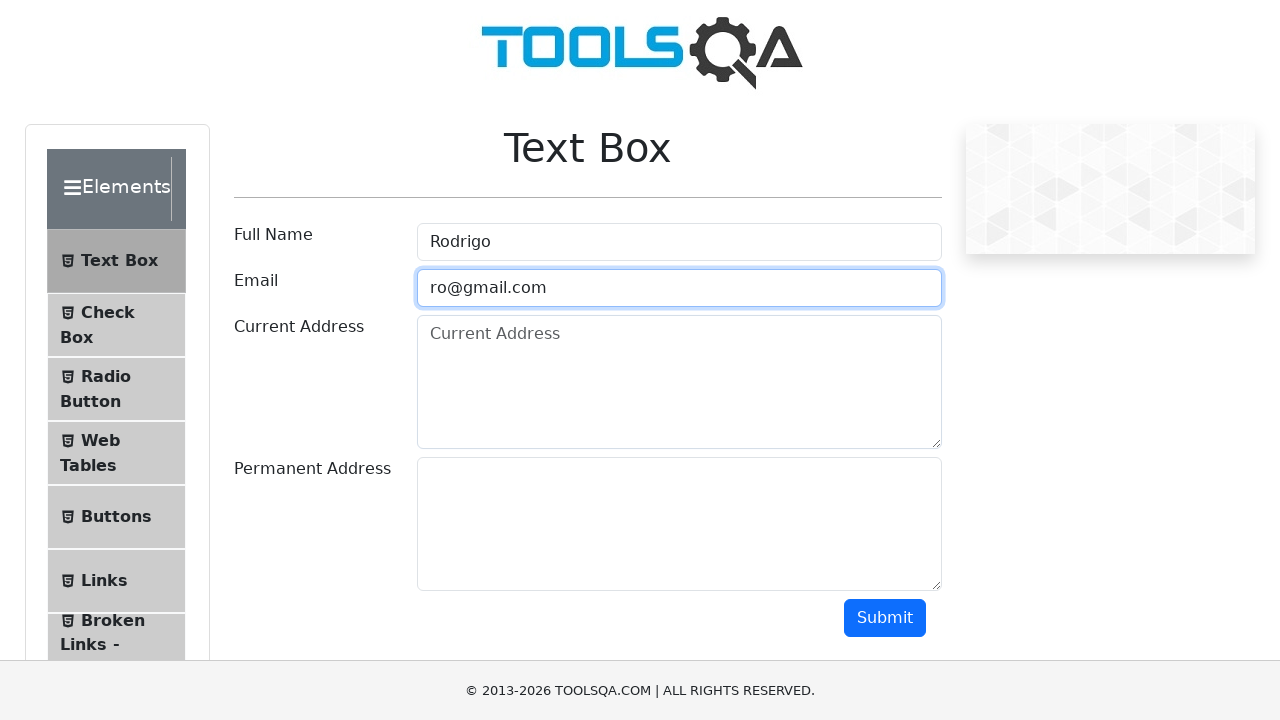

Filled current address field with 'Demo de la dirección' on internal:attr=[placeholder="Current Address"i]
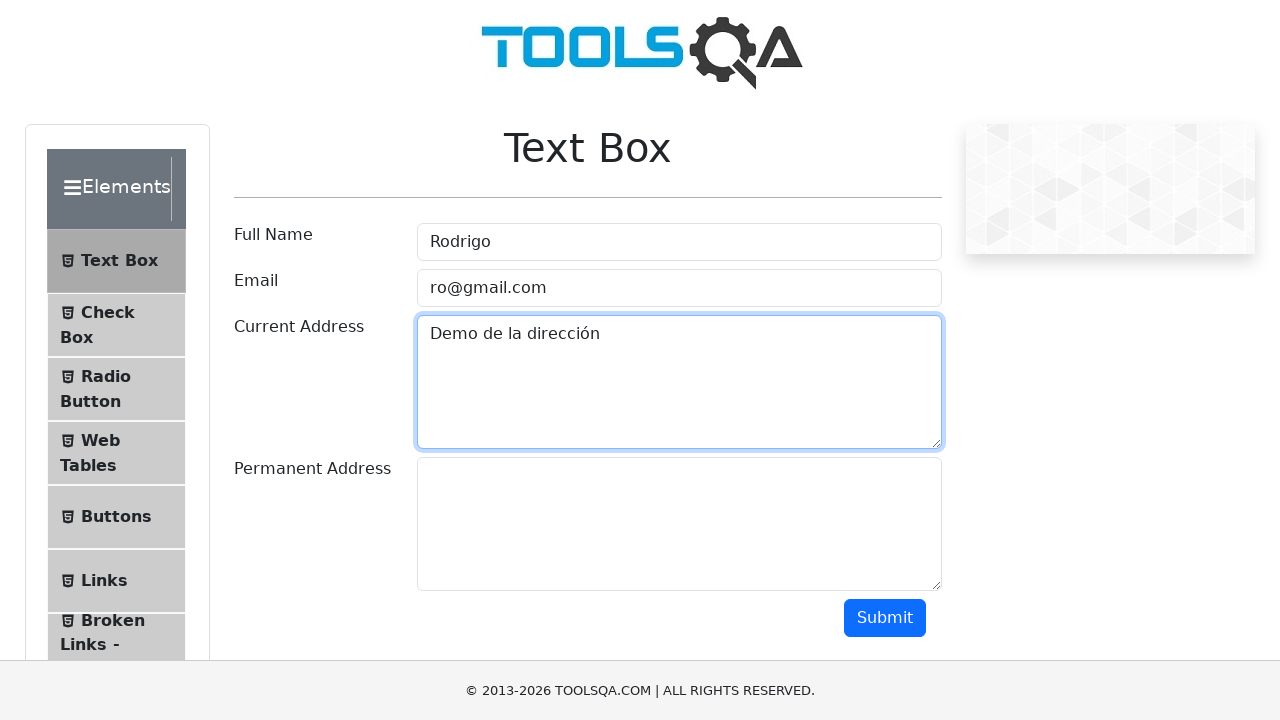

Pressed Tab to move to permanent address field on internal:attr=[placeholder="Current Address"i]
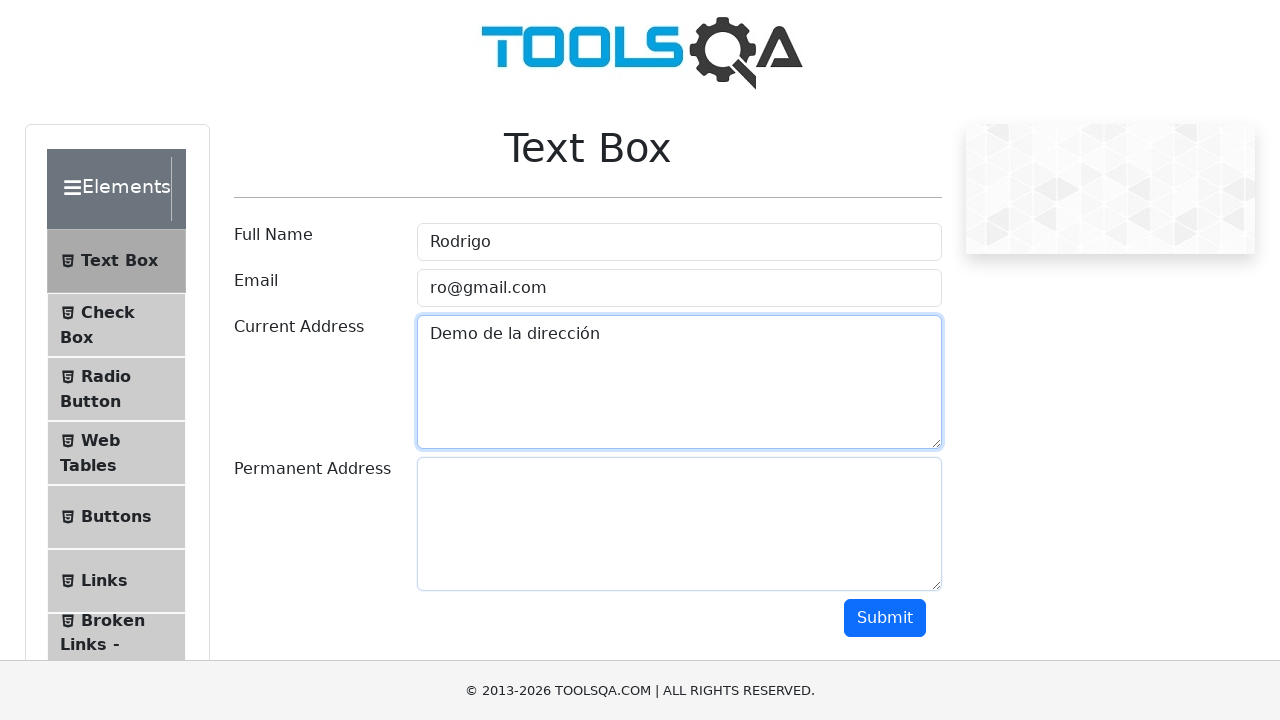

Filled permanent address field with 'Demo dos de la Dirección' on #permanentAddress
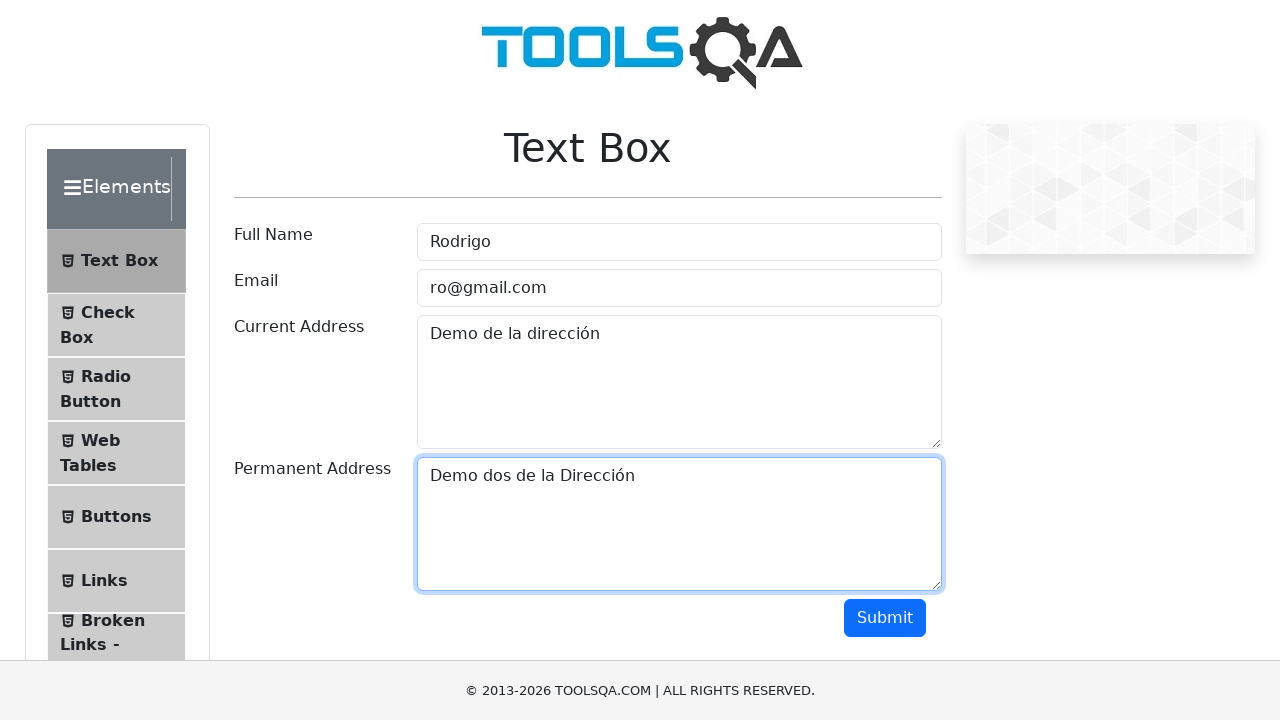

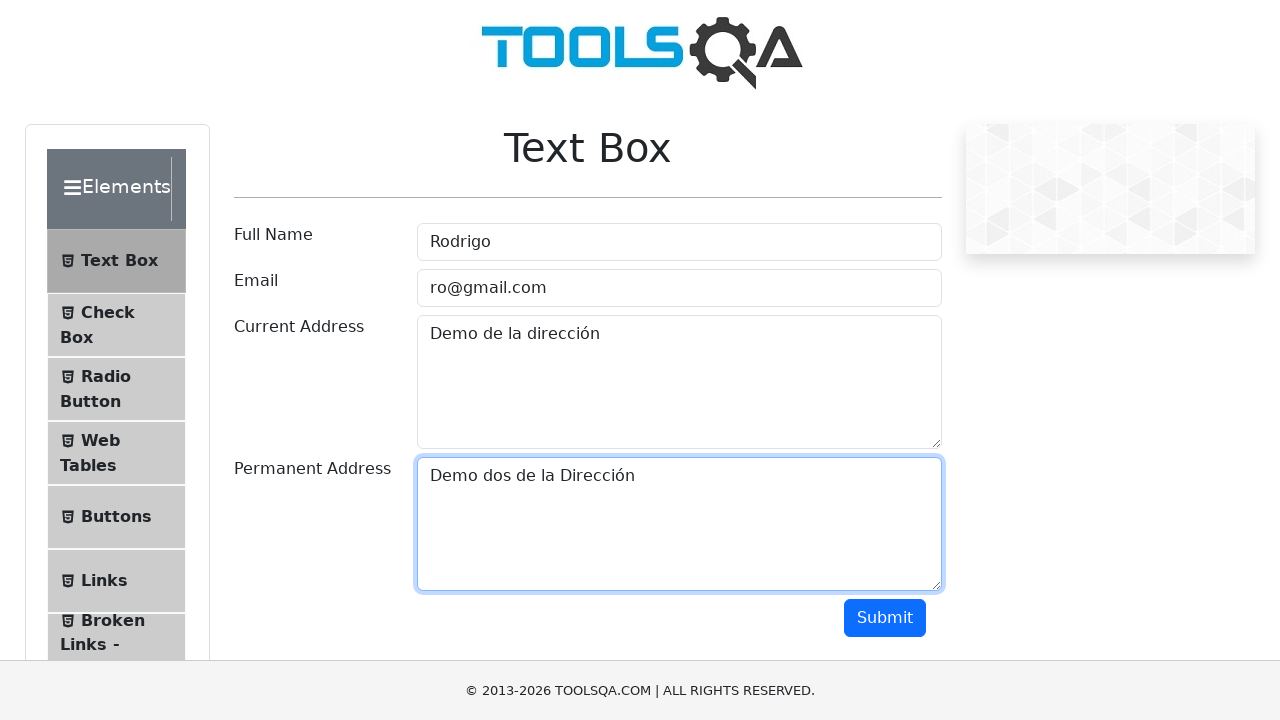